Tests different click types (double-click, right-click, and regular click) on buttons and verifies that the correct confirmation messages appear for each action.

Starting URL: https://demoqa.com/buttons

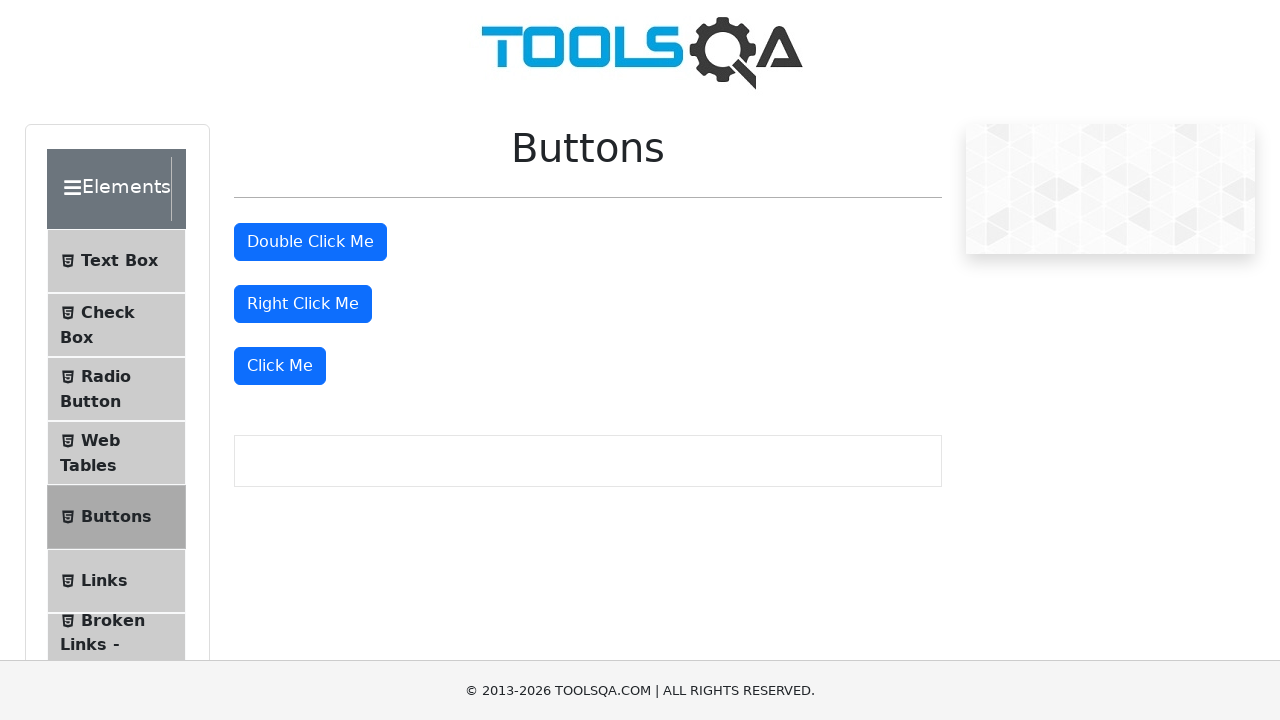

Double-clicked on the double-click button at (310, 242) on #doubleClickBtn
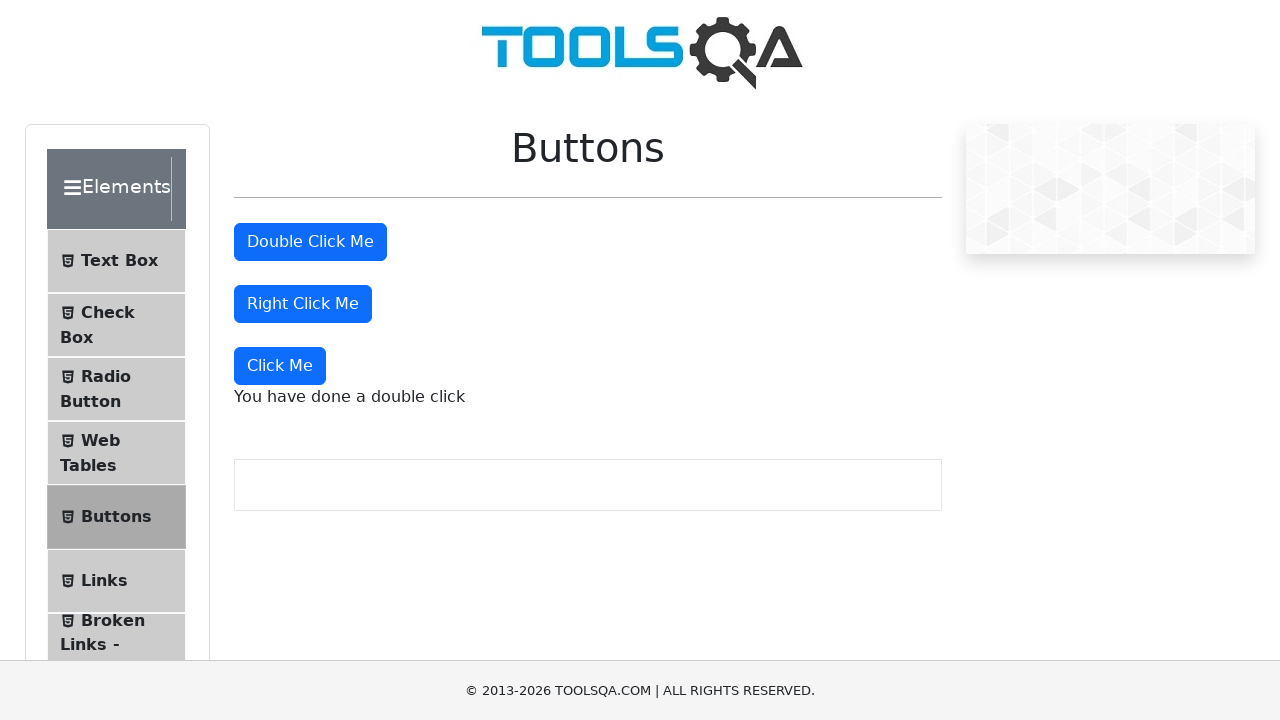

Waited for double-click confirmation message to appear
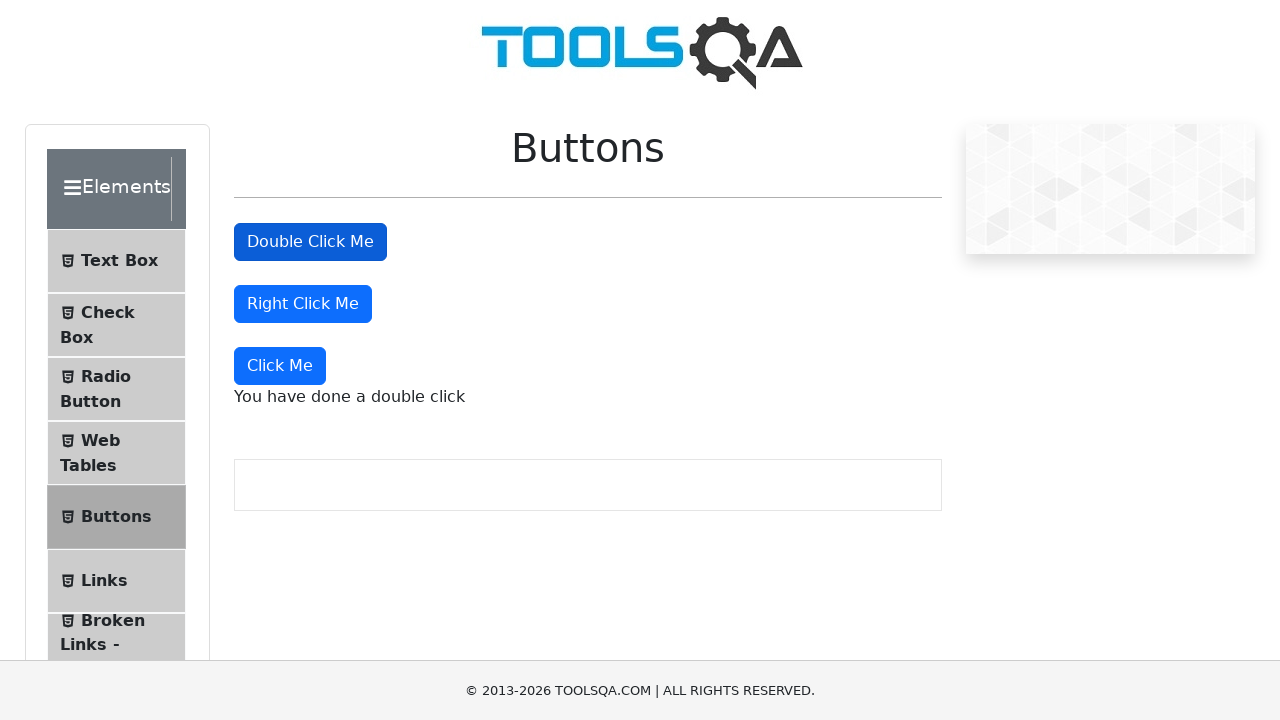

Retrieved double-click message: 'You have done a double click'
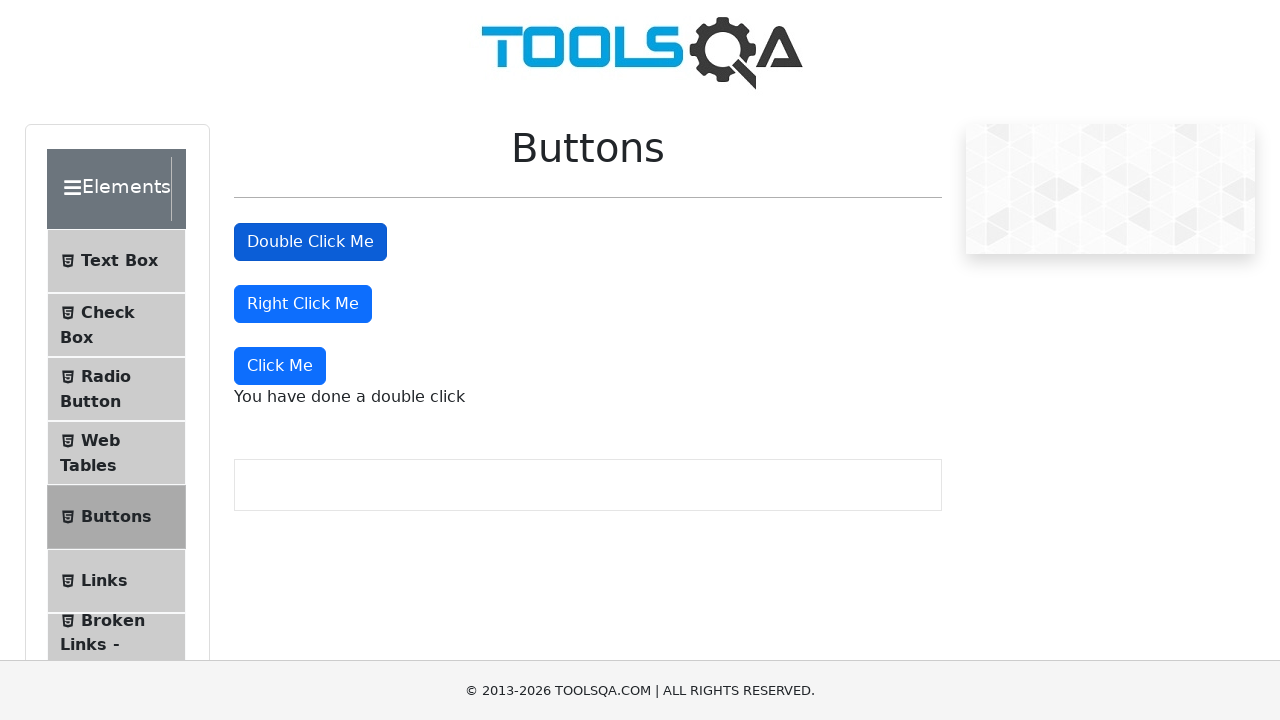

Verified double-click message is correct
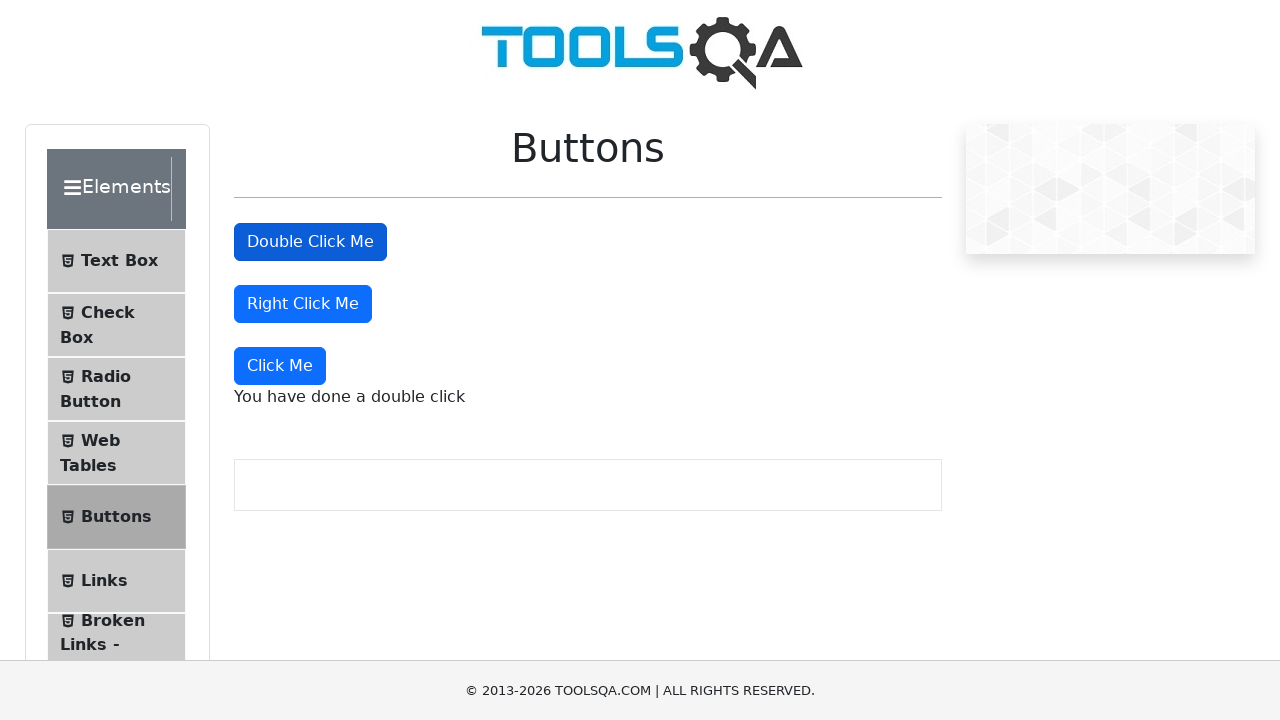

Right-clicked on the right-click button at (303, 304) on #rightClickBtn
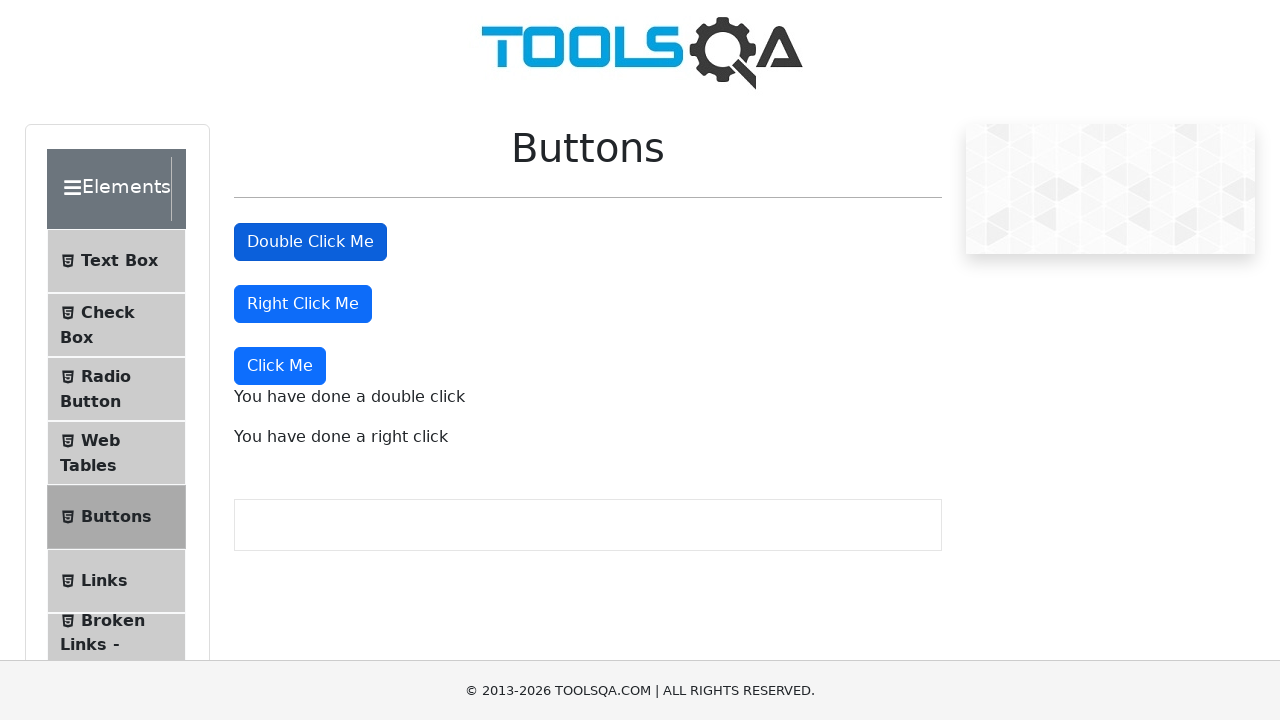

Waited for right-click confirmation message to appear
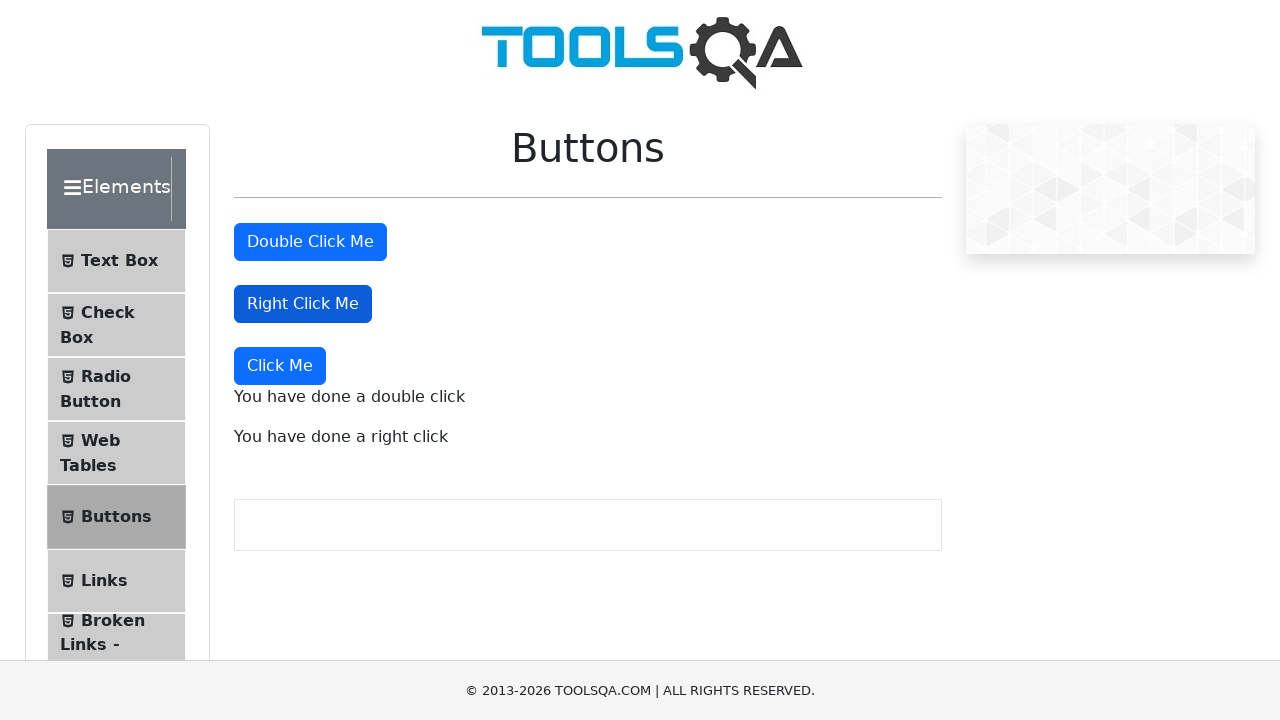

Retrieved right-click message: 'You have done a right click'
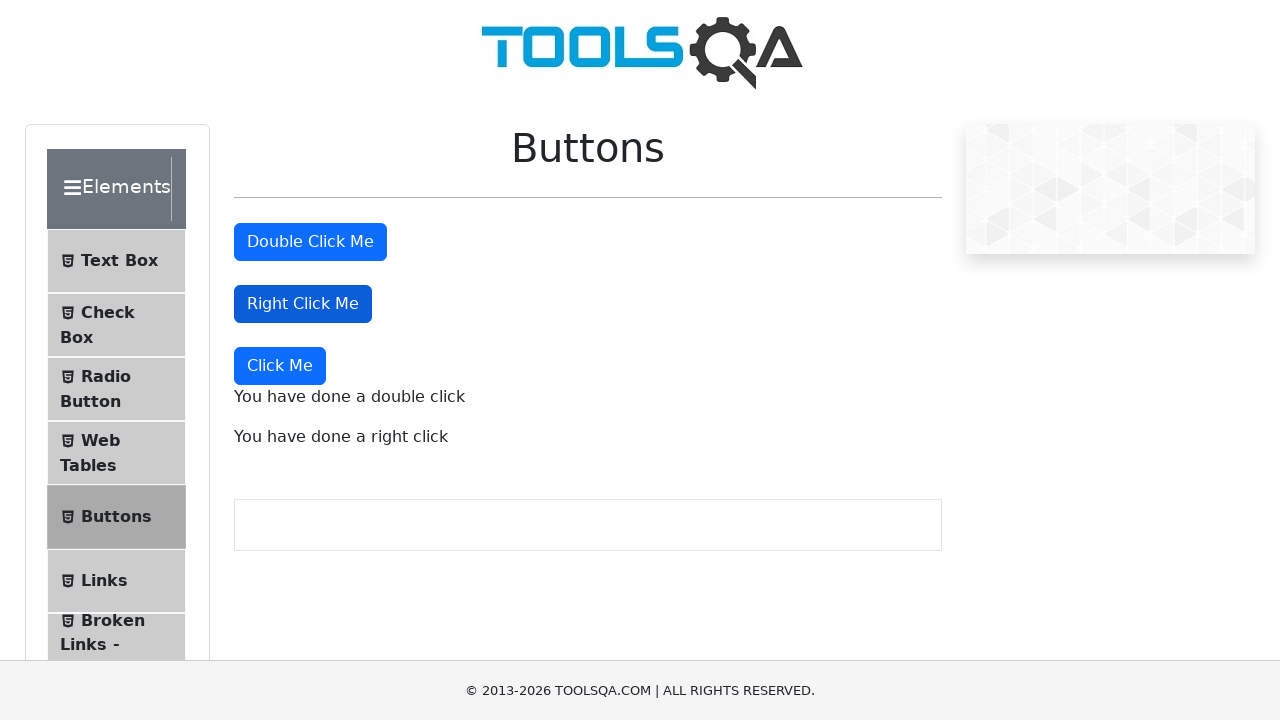

Verified right-click message is correct
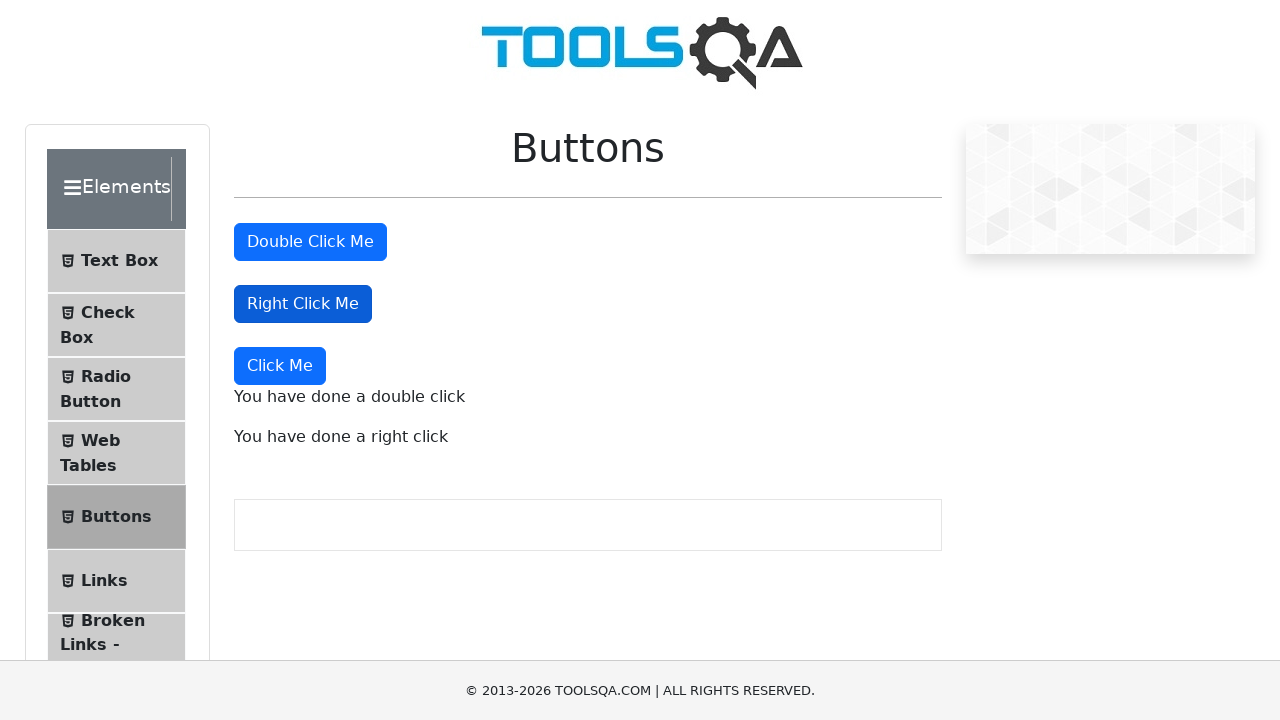

Clicked on the dynamic click button at (280, 366) on xpath=//div[3]//button[1]
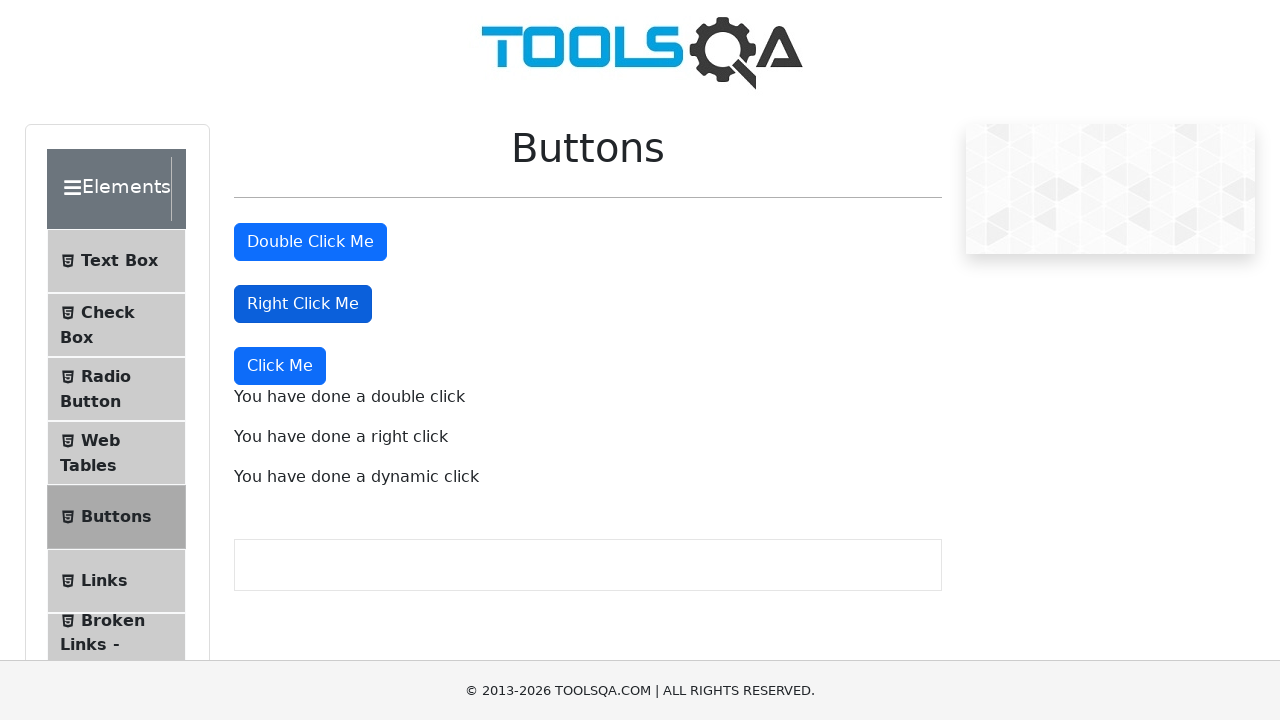

Waited for dynamic click confirmation message to appear
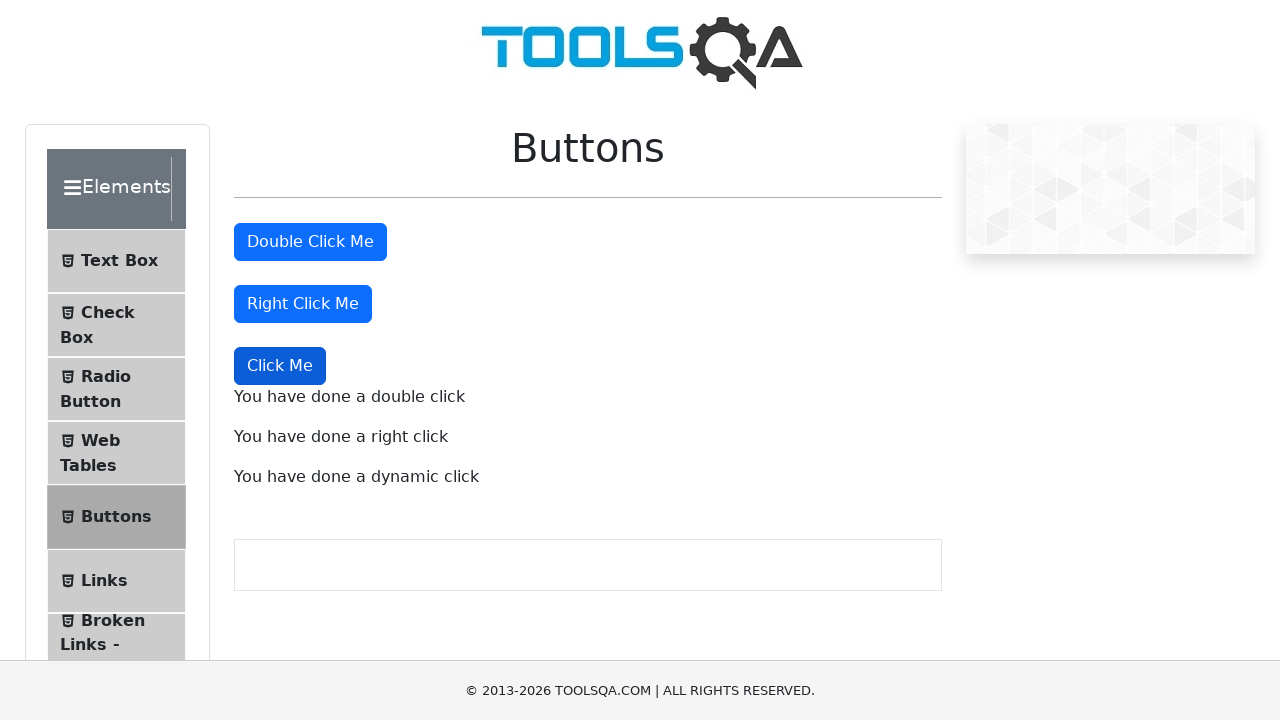

Retrieved dynamic click message: 'You have done a dynamic click'
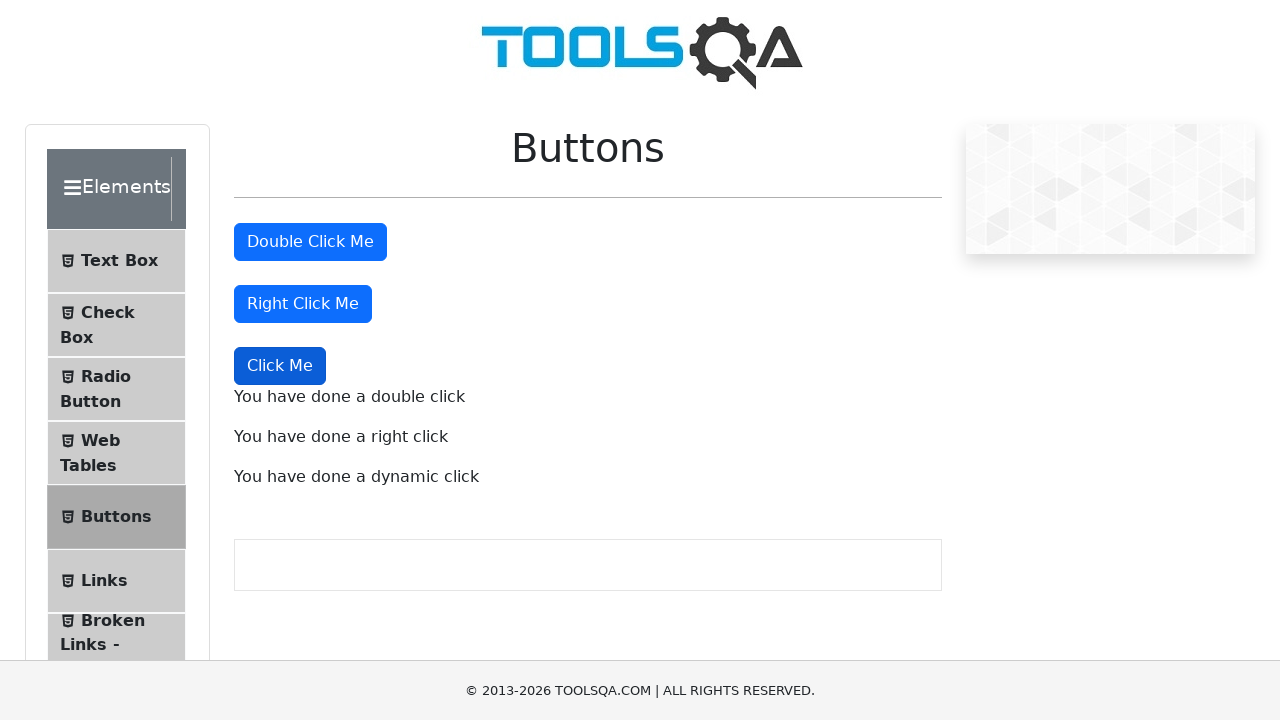

Verified dynamic click message is correct
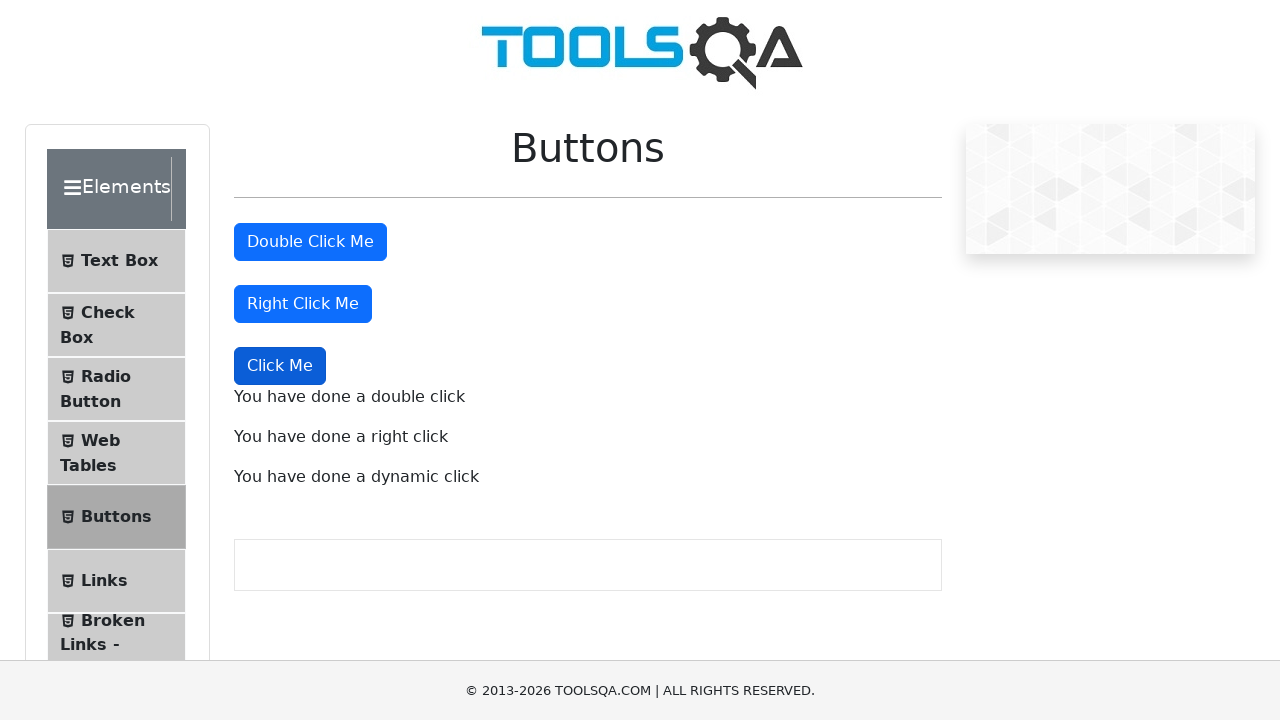

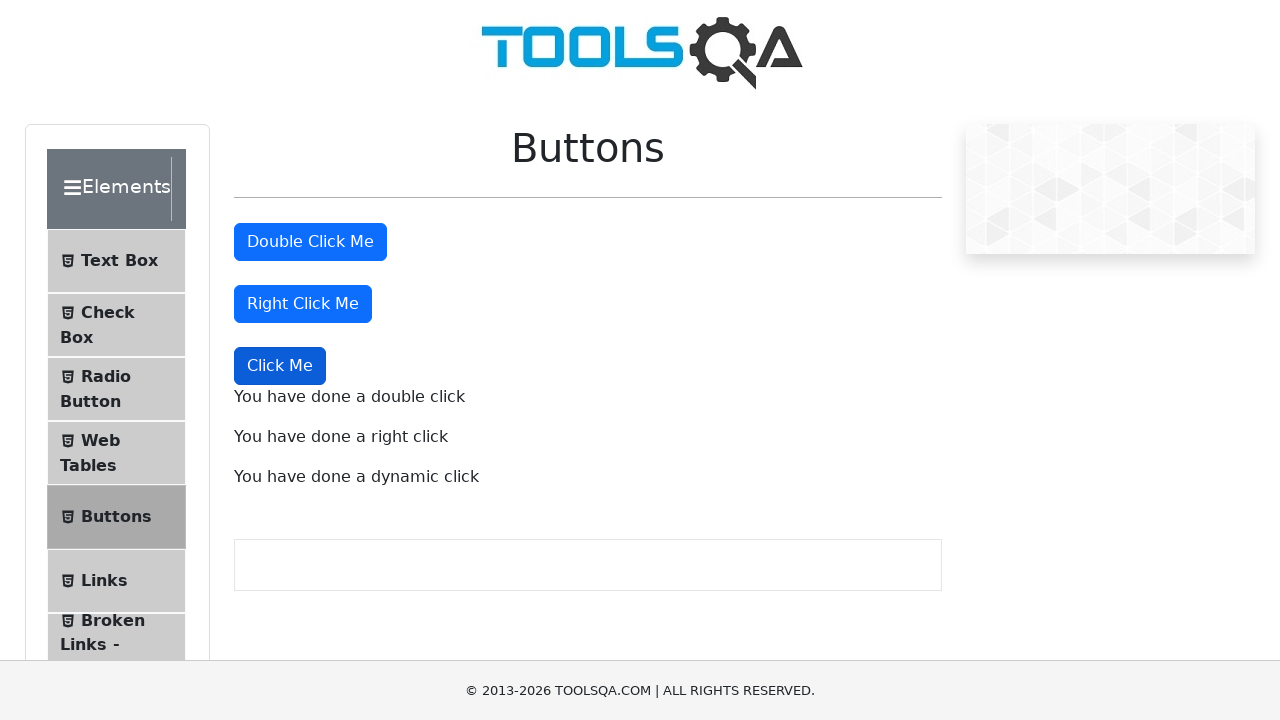